Waits for a price to reach $100, books an item, solves a mathematical captcha, and submits the form

Starting URL: http://suninjuly.github.io/explicit_wait2.html

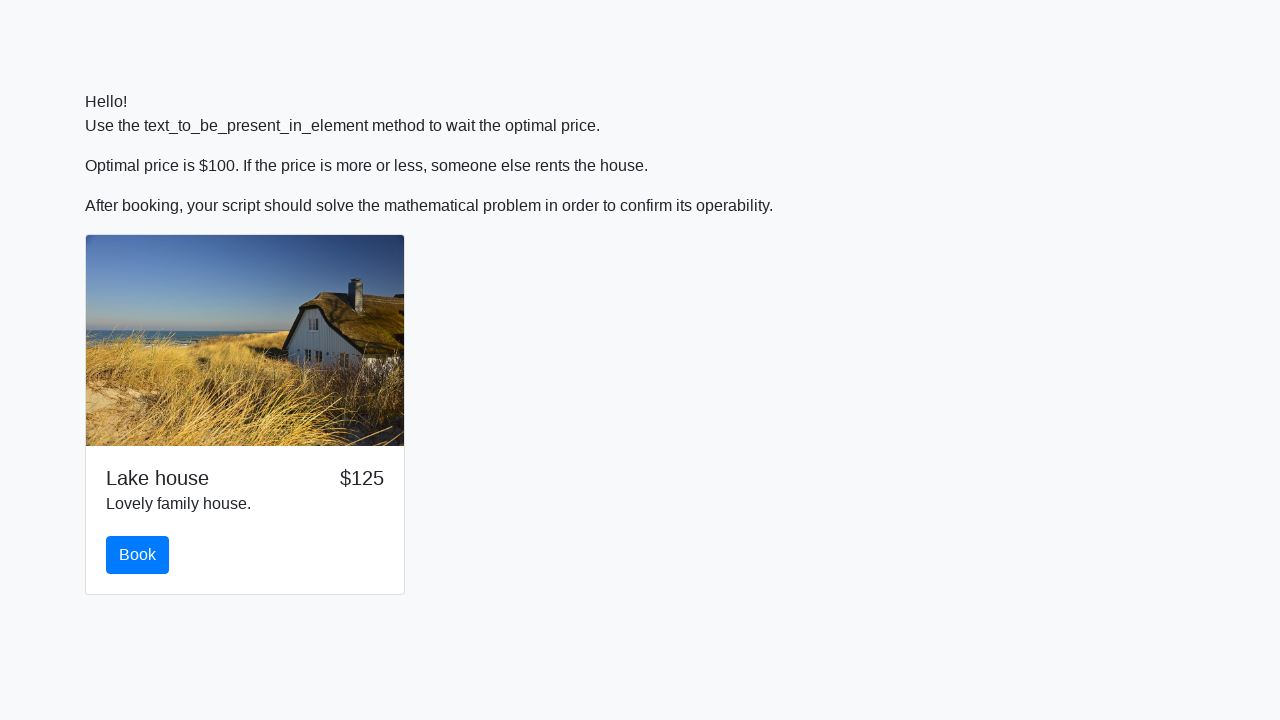

Waited for price to reach $100
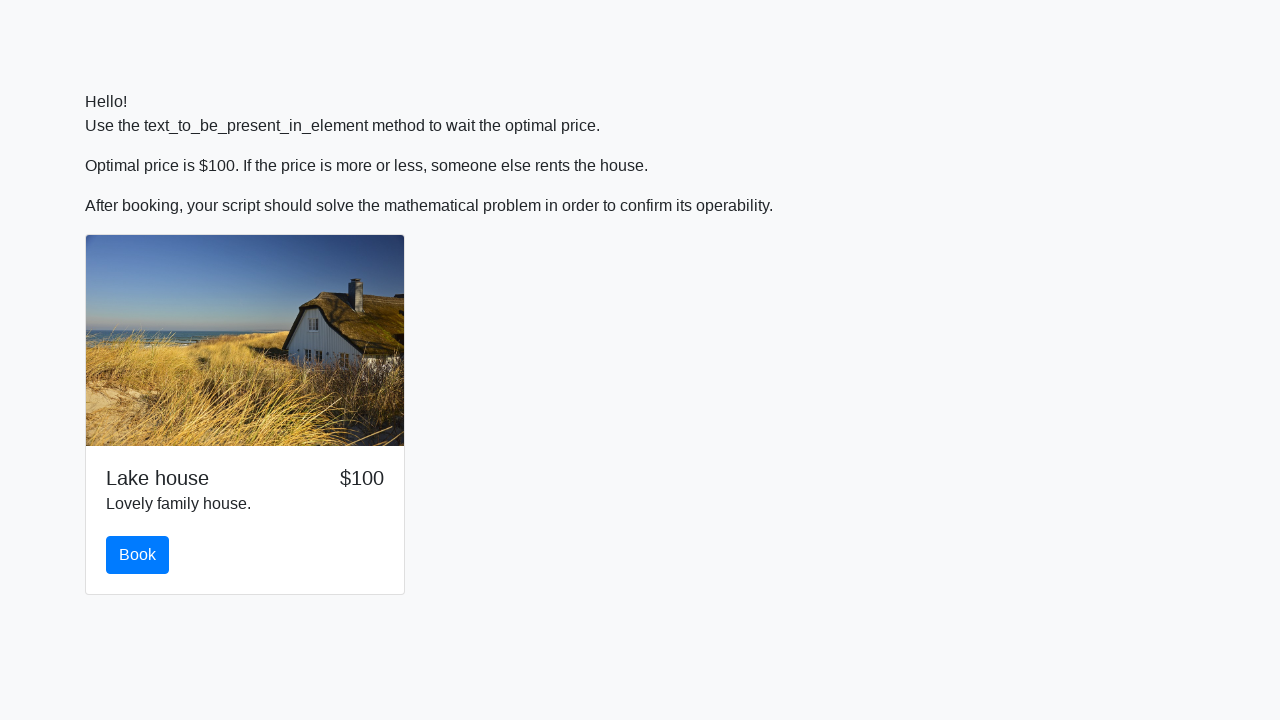

Clicked the book button at (138, 555) on #book
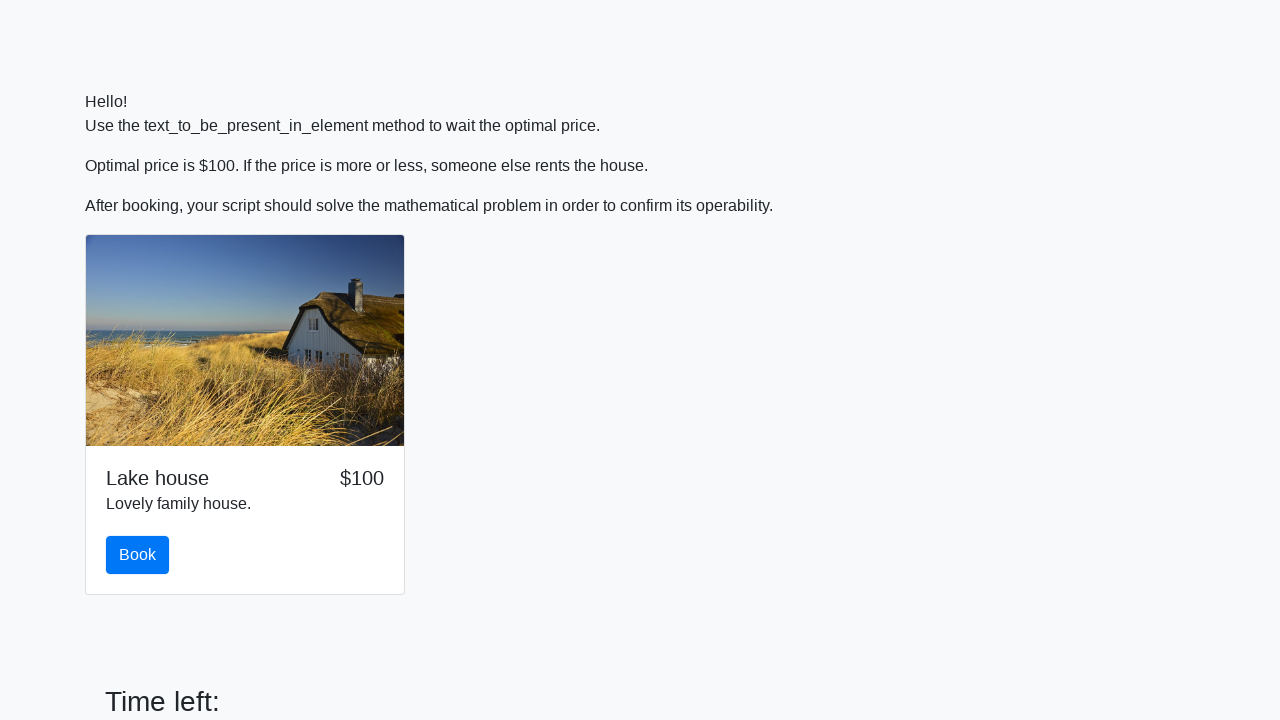

Retrieved input value for mathematical calculation: 802
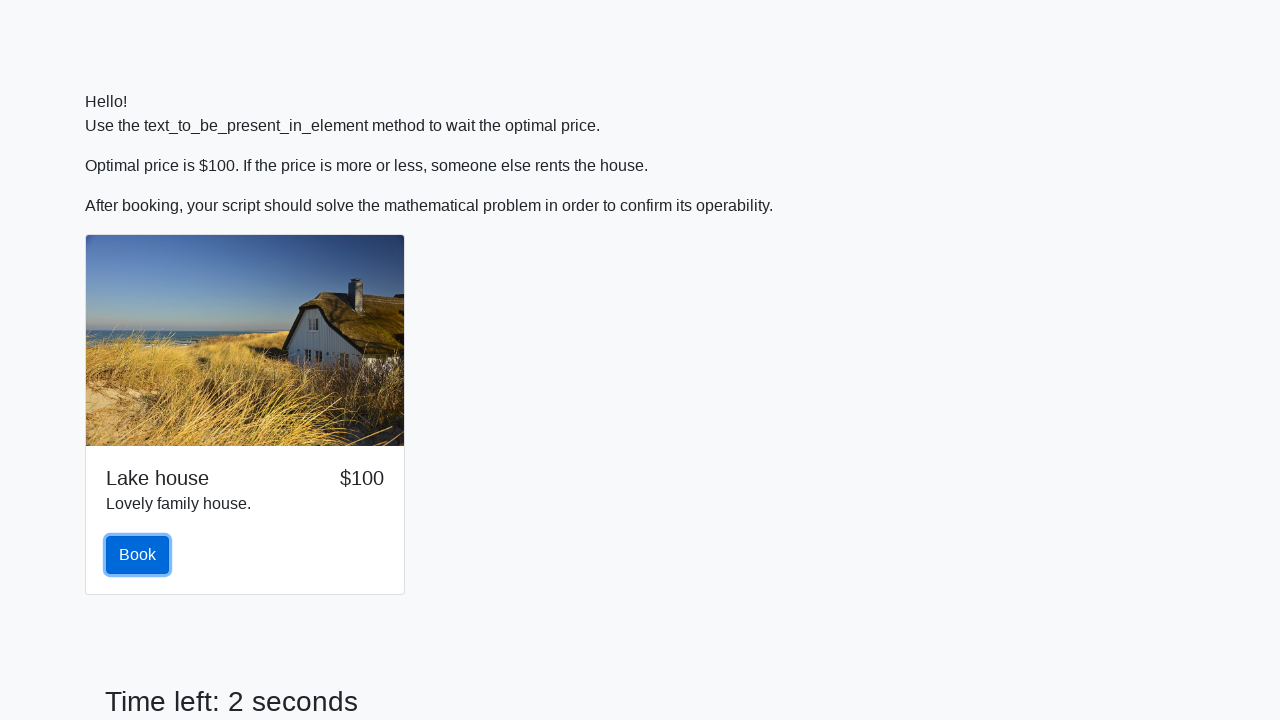

Calculated mathematical answer using formula: log(abs(12 * sin(x))) = 2.2358089800418246
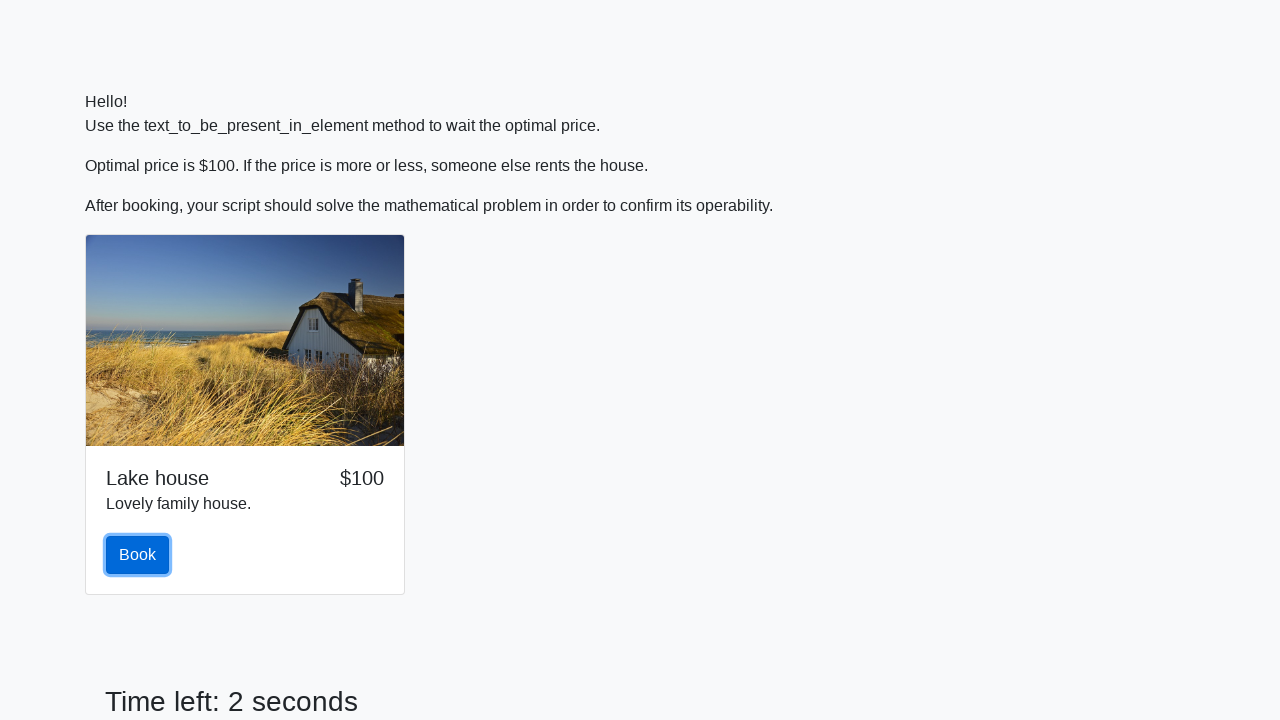

Filled answer field with calculated value: 2.2358089800418246 on #answer
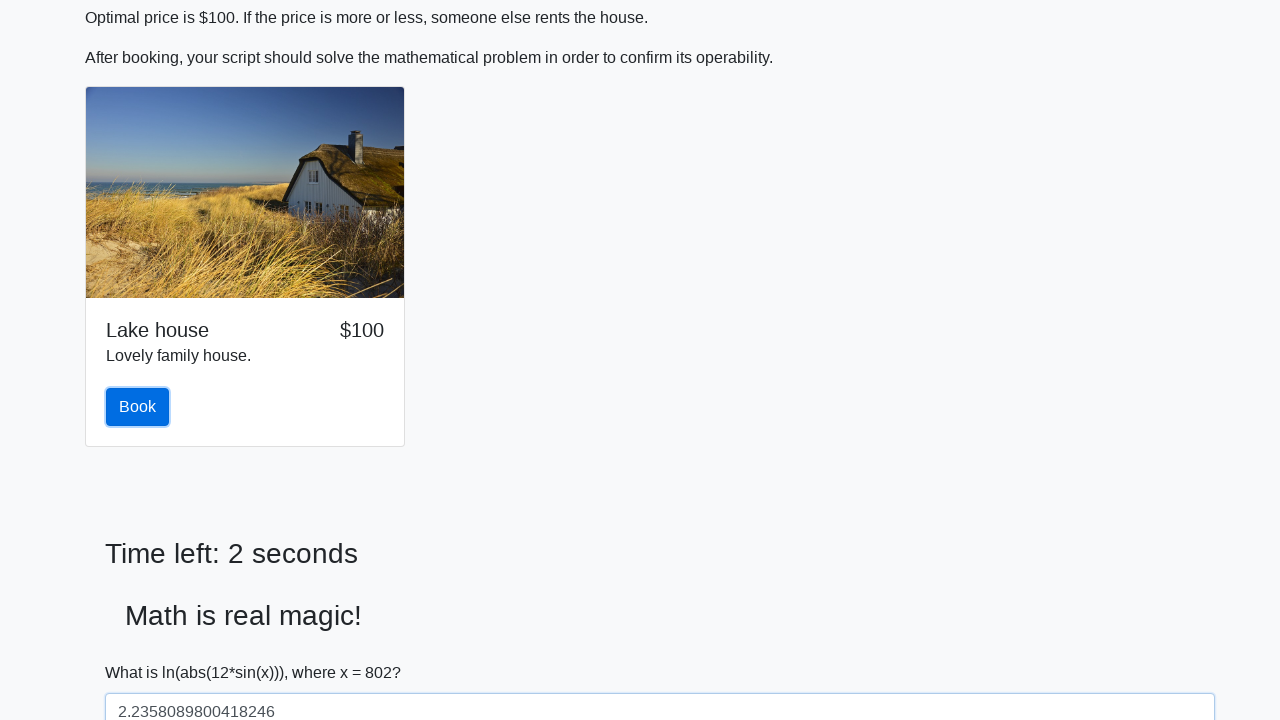

Submitted the form at (143, 651) on [type='submit']
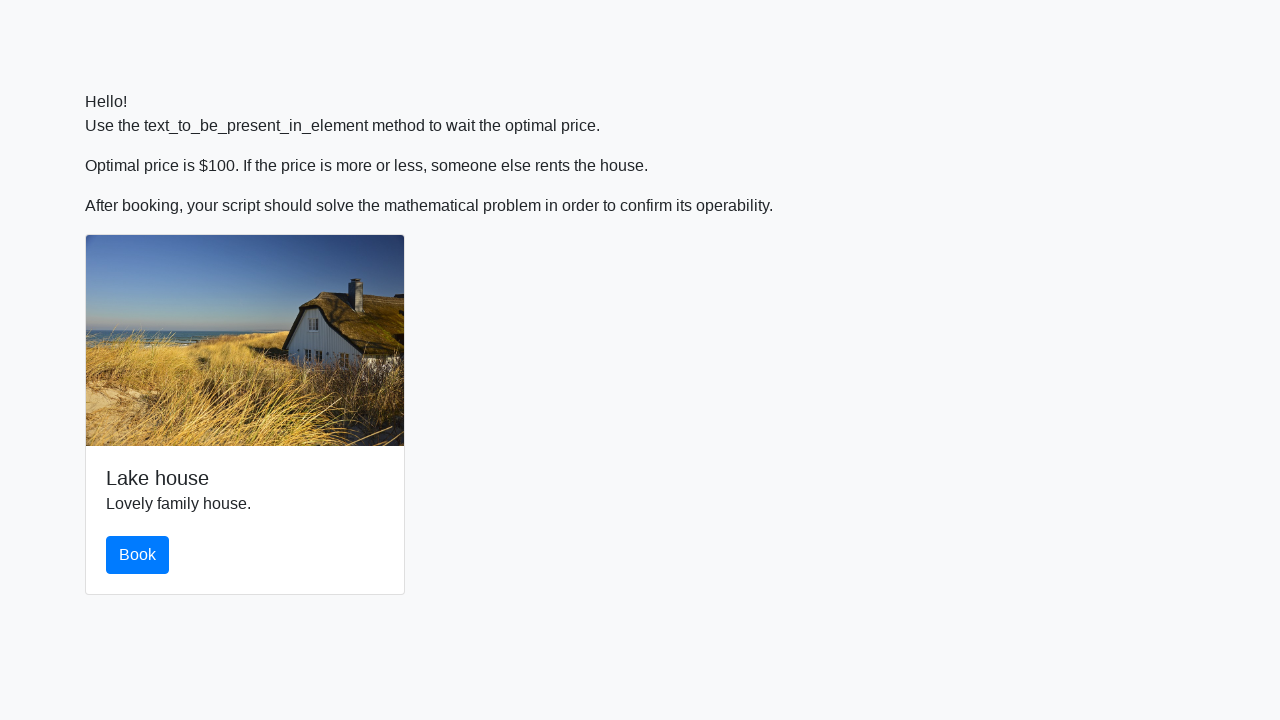

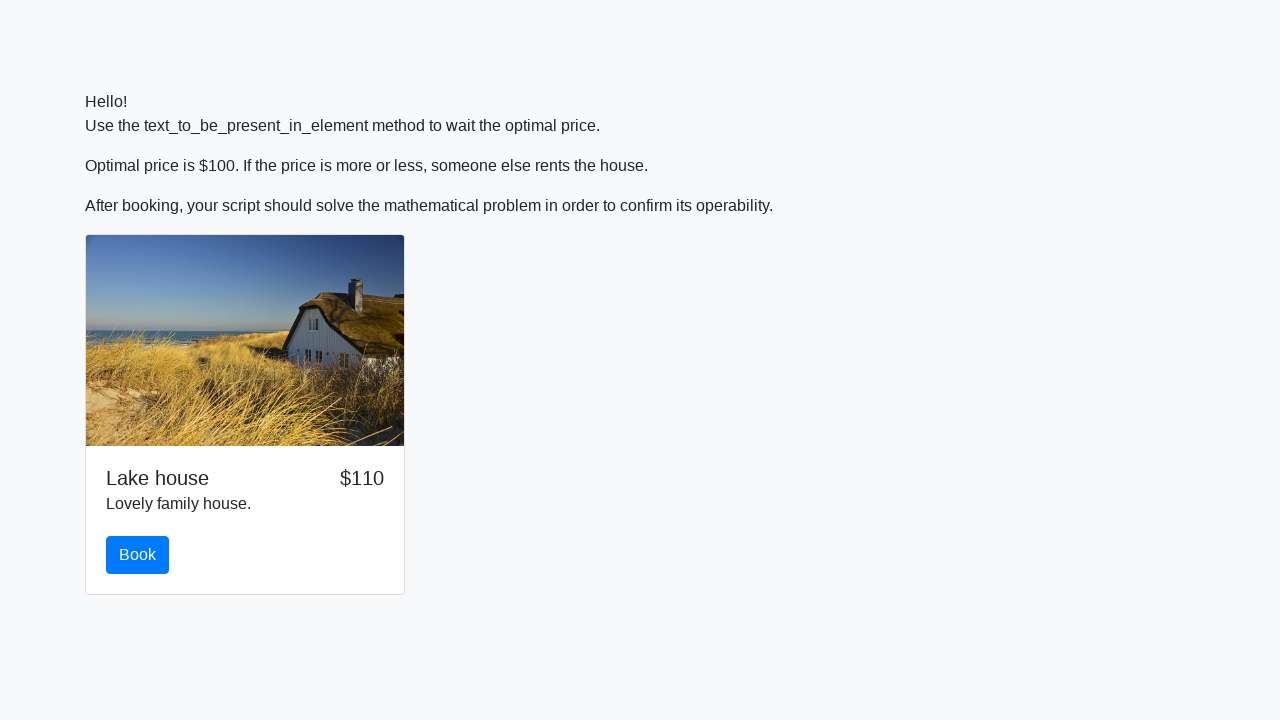